Tests multi-level menu navigation by hovering over menu items and clicking a nested submenu item

Starting URL: https://demoqa.com/menu

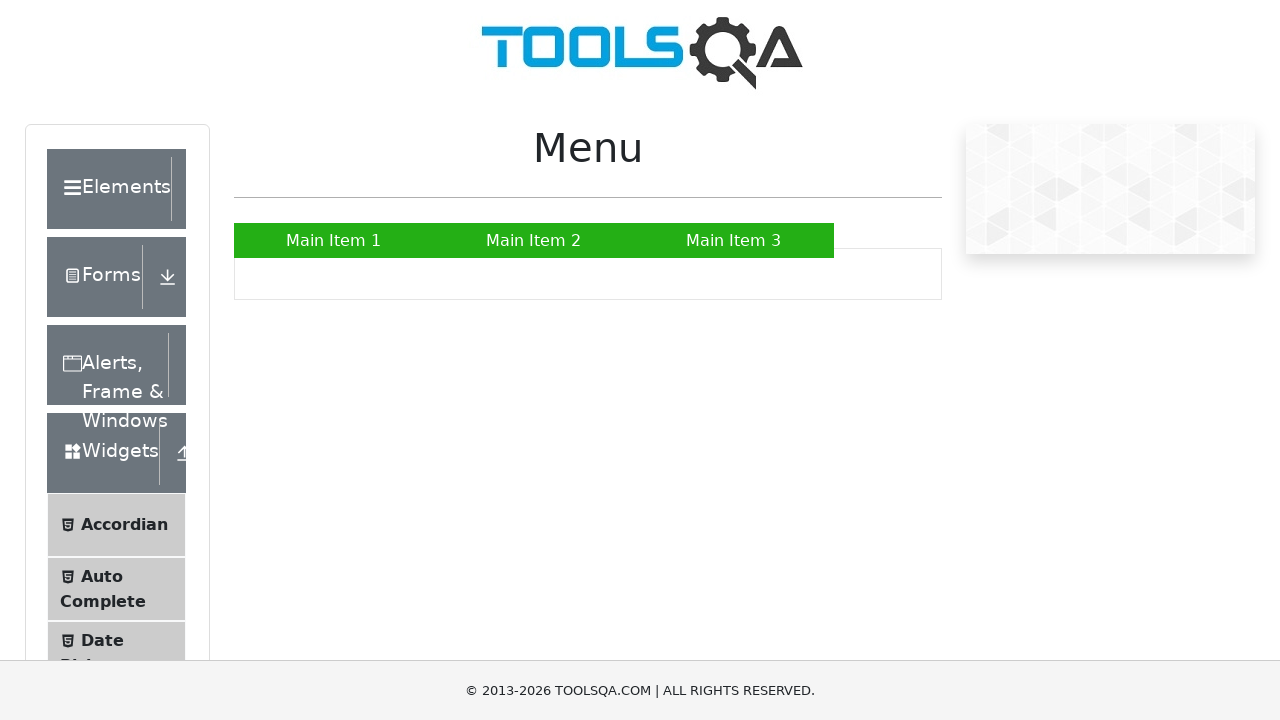

Hovered over Main Item 2 to reveal submenu at (534, 240) on xpath=//*[@id='nav']//a[text()='Main Item 2']
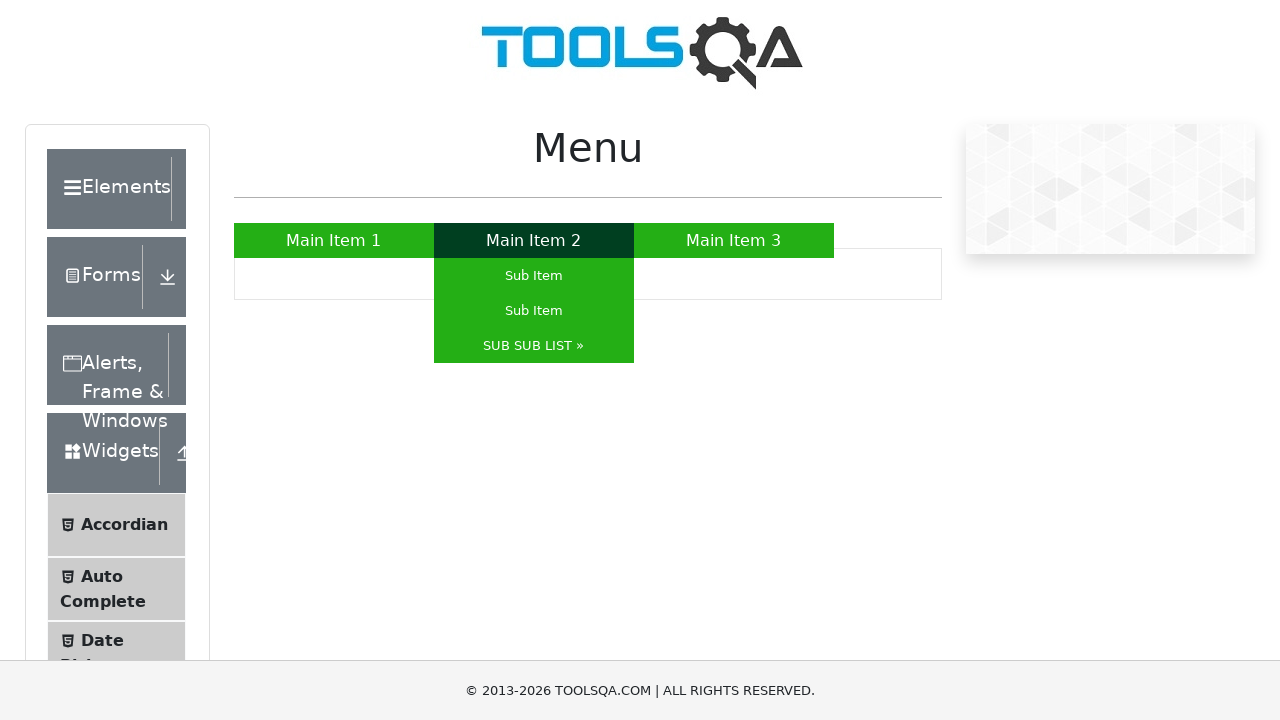

Hovered over SUB SUB LIST to reveal nested submenu at (534, 346) on xpath=//*[@id='nav']//a[text()='SUB SUB LIST »']
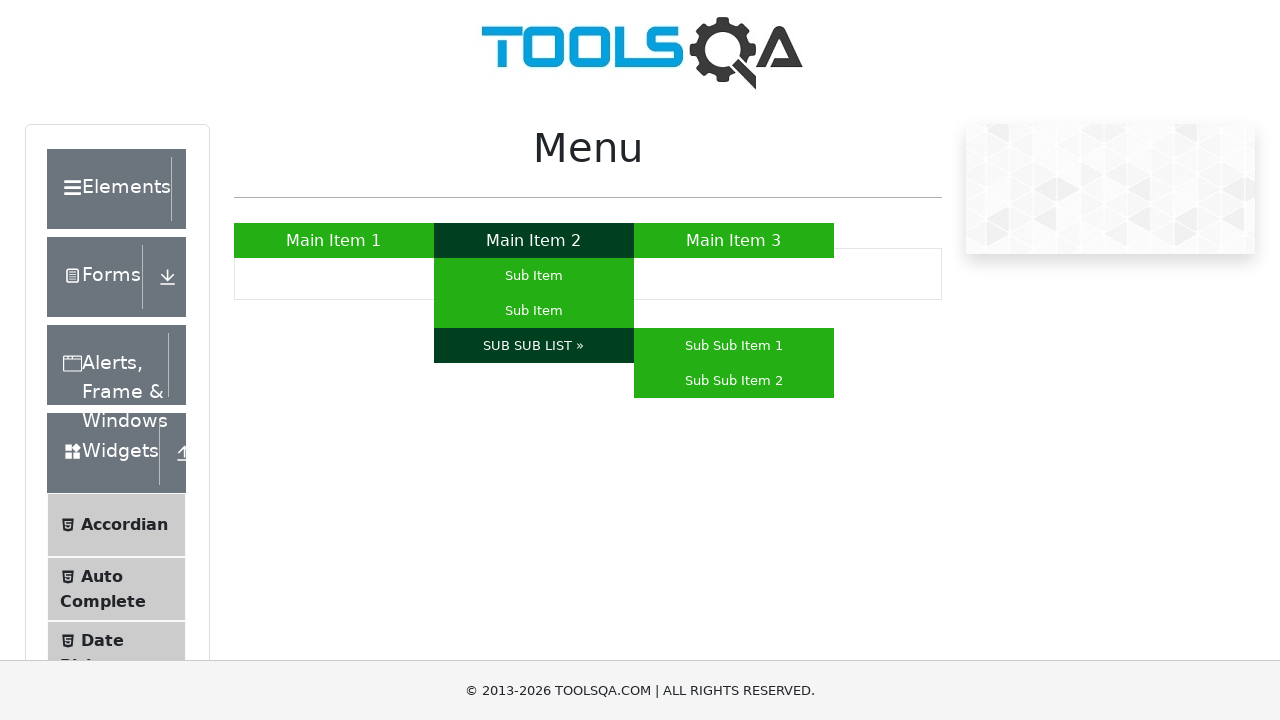

Clicked on Sub Sub Item 2 nested menu item at (734, 380) on xpath=//*[@id='nav']//a[text()='Sub Sub Item 2']
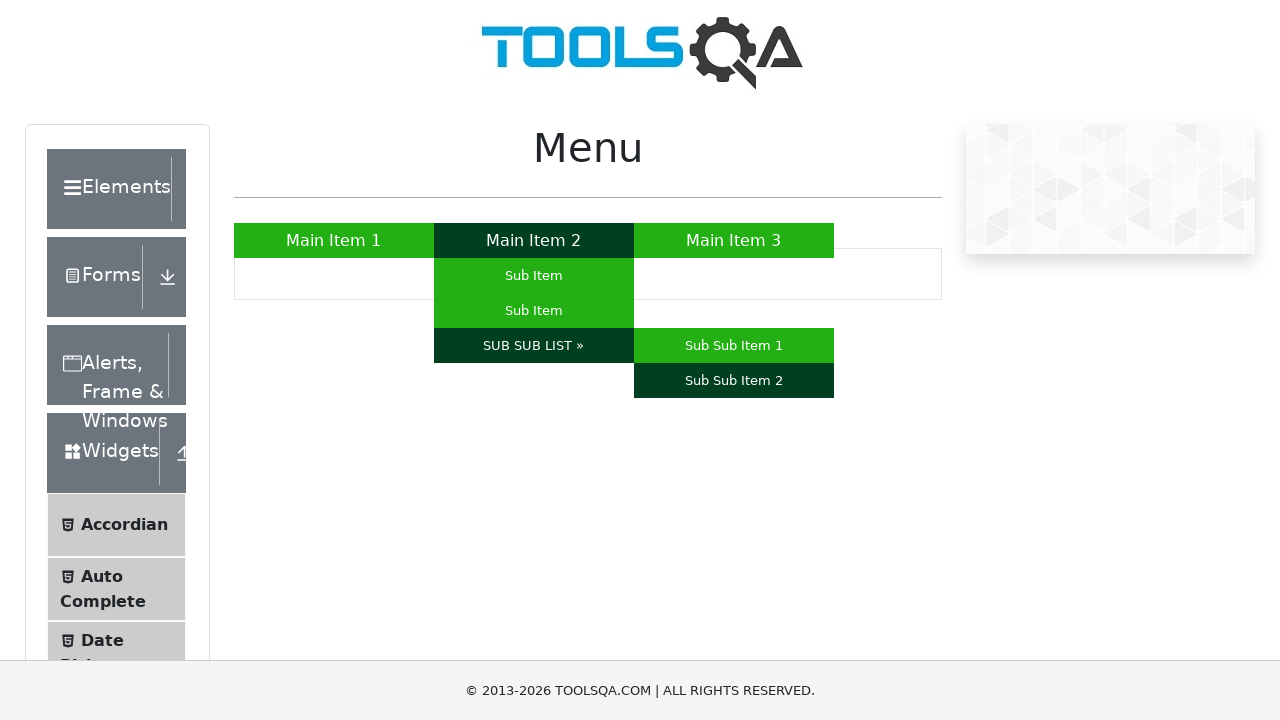

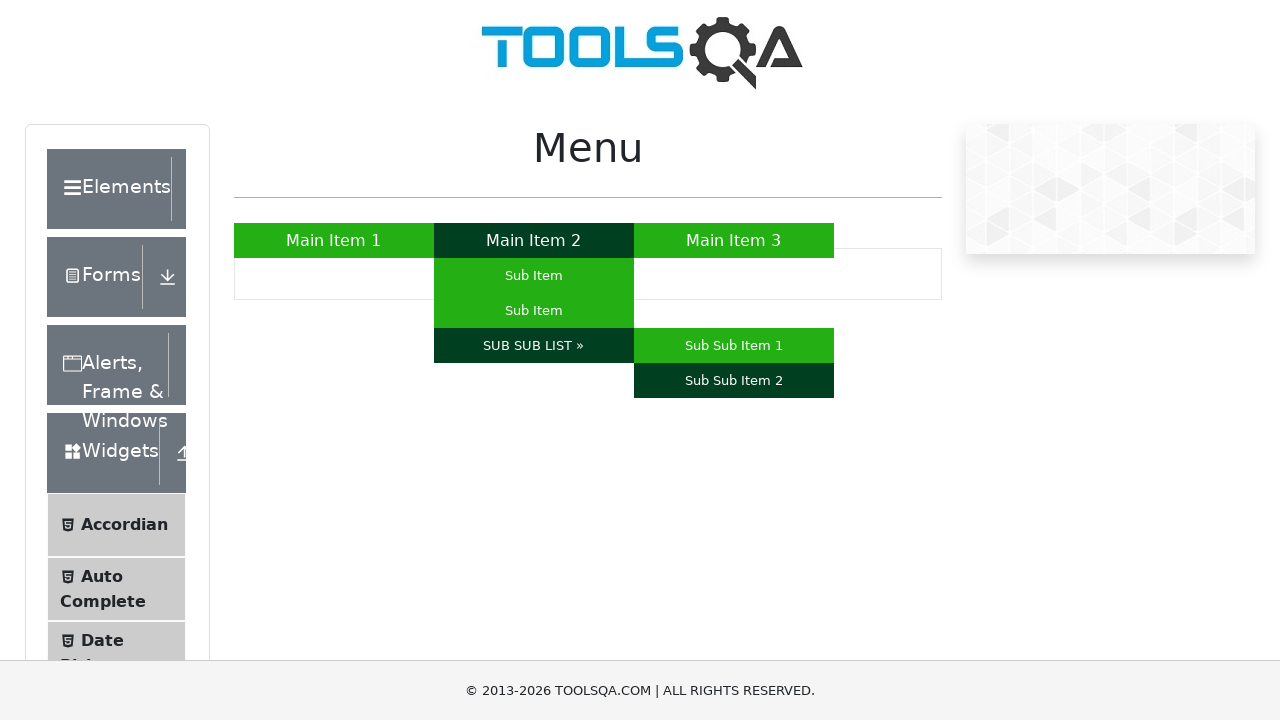